Navigates to a buttons demo page and clicks a button with the text "Click Me"

Starting URL: https://demoqa.com/buttons

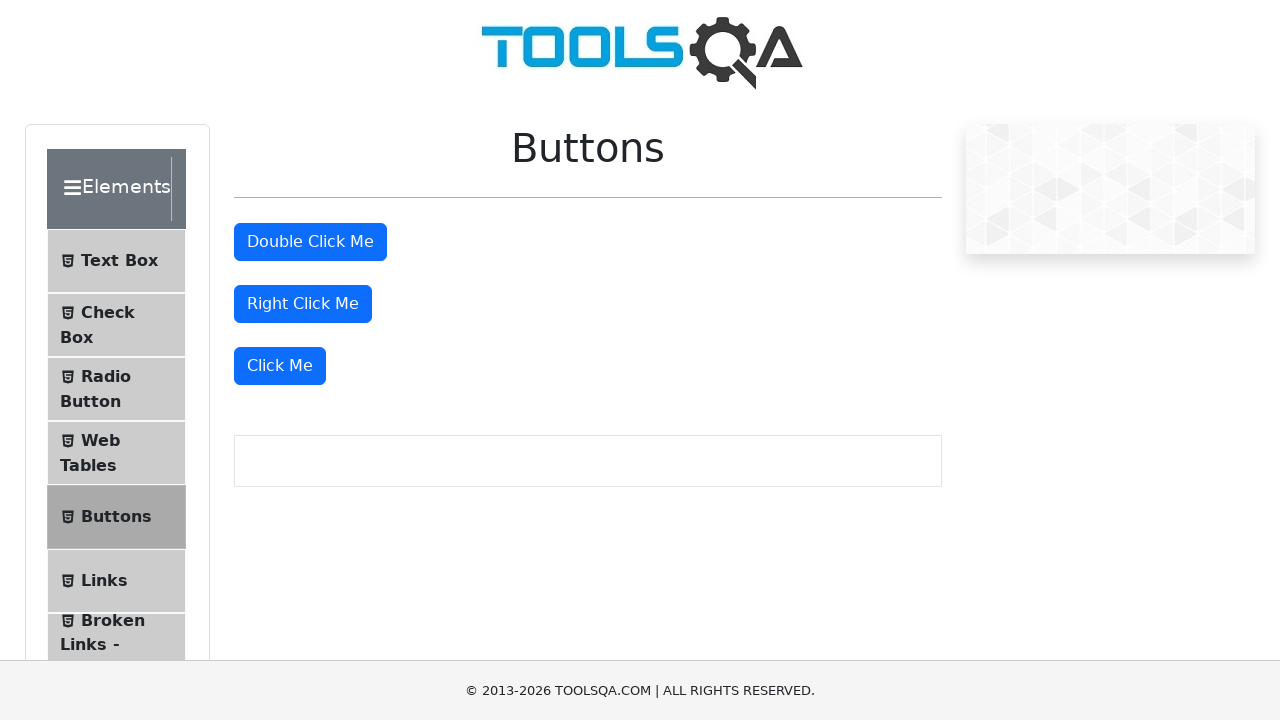

Navigated to buttons demo page at https://demoqa.com/buttons
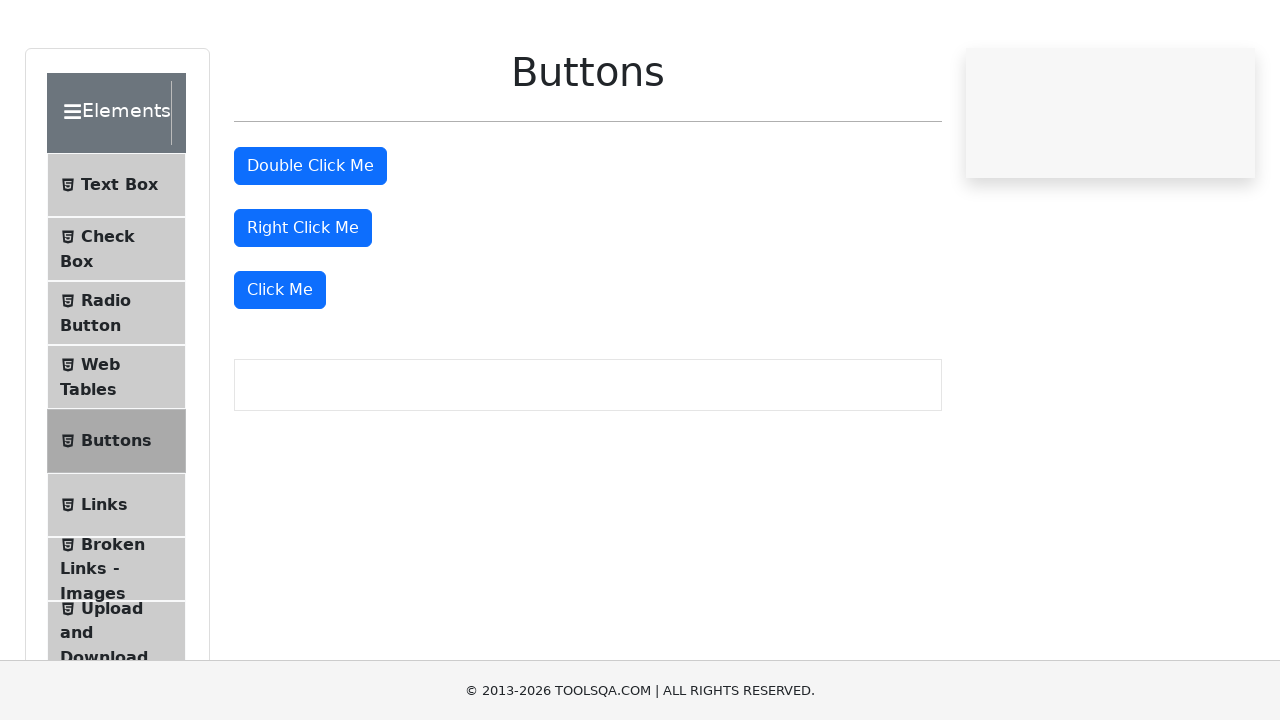

Clicked button with text 'Click Me' at (310, 242) on xpath=//*[contains(text(),'Click Me')]
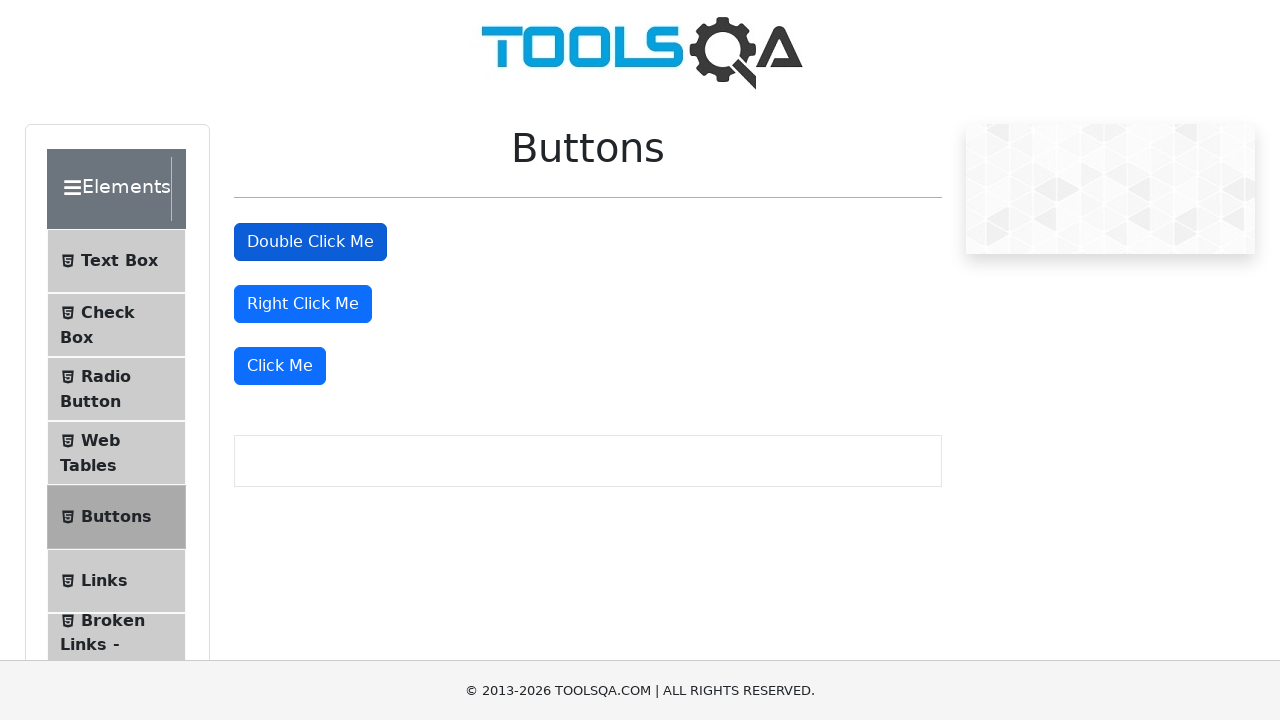

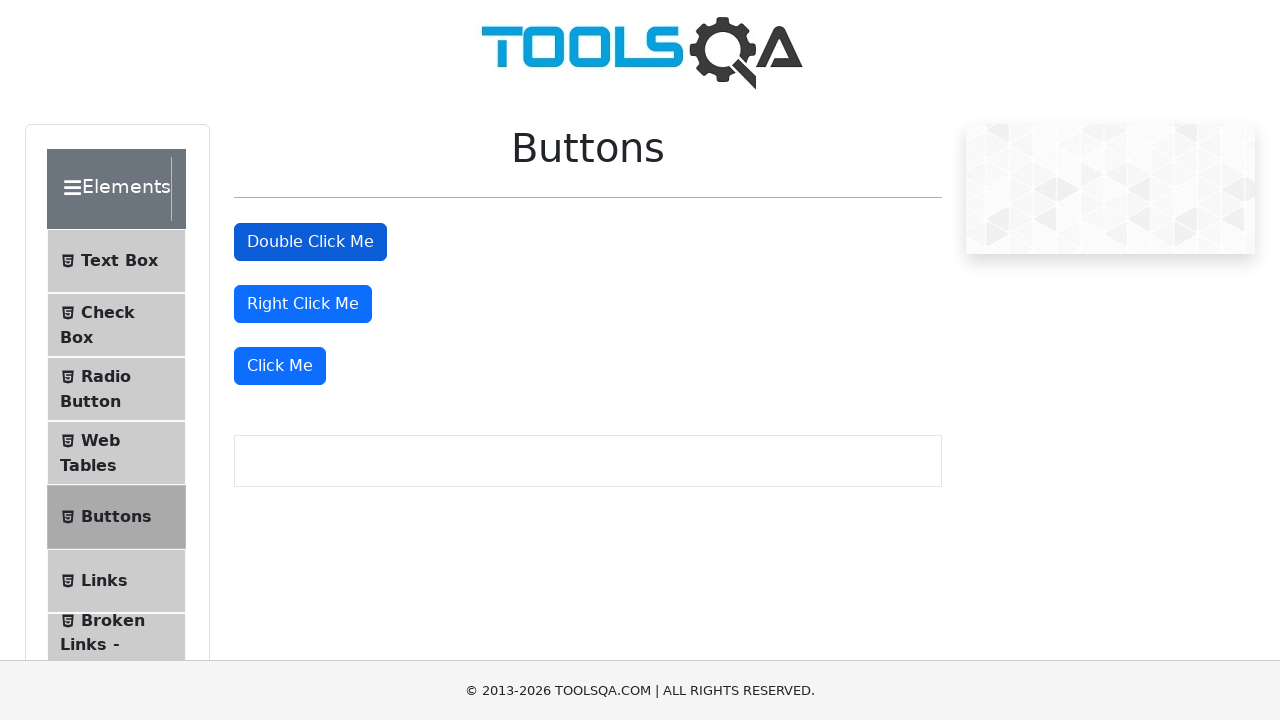